Loads the Positronica e-commerce website homepage and verifies the page loads successfully by taking a screenshot.

Starting URL: https://positronica.ru/

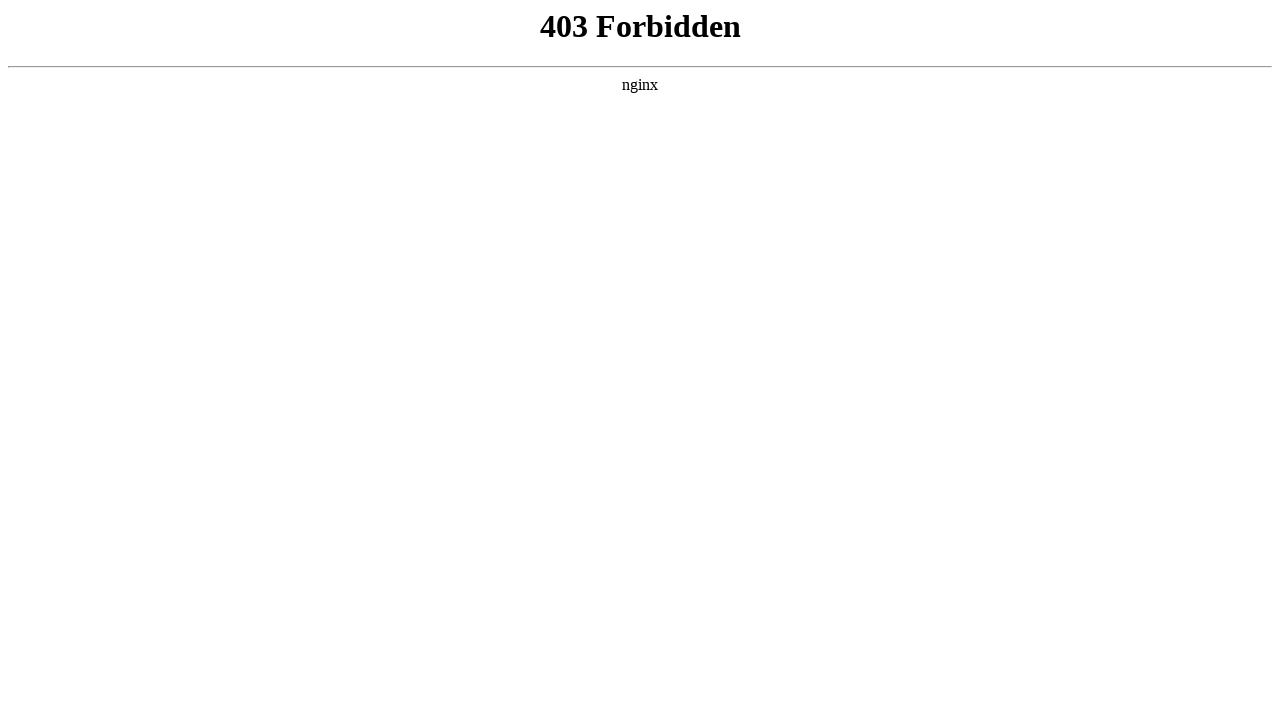

Waited for page DOM to be fully loaded
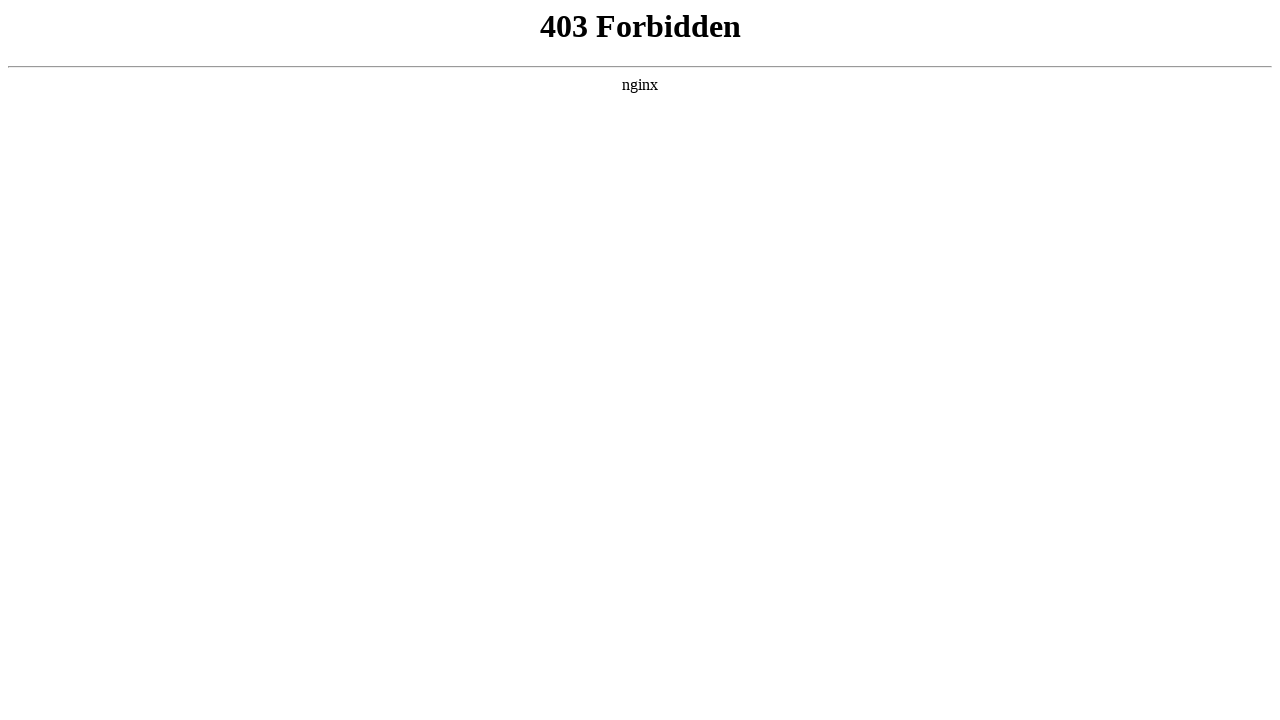

Verified Positronica homepage loaded successfully with screenshot
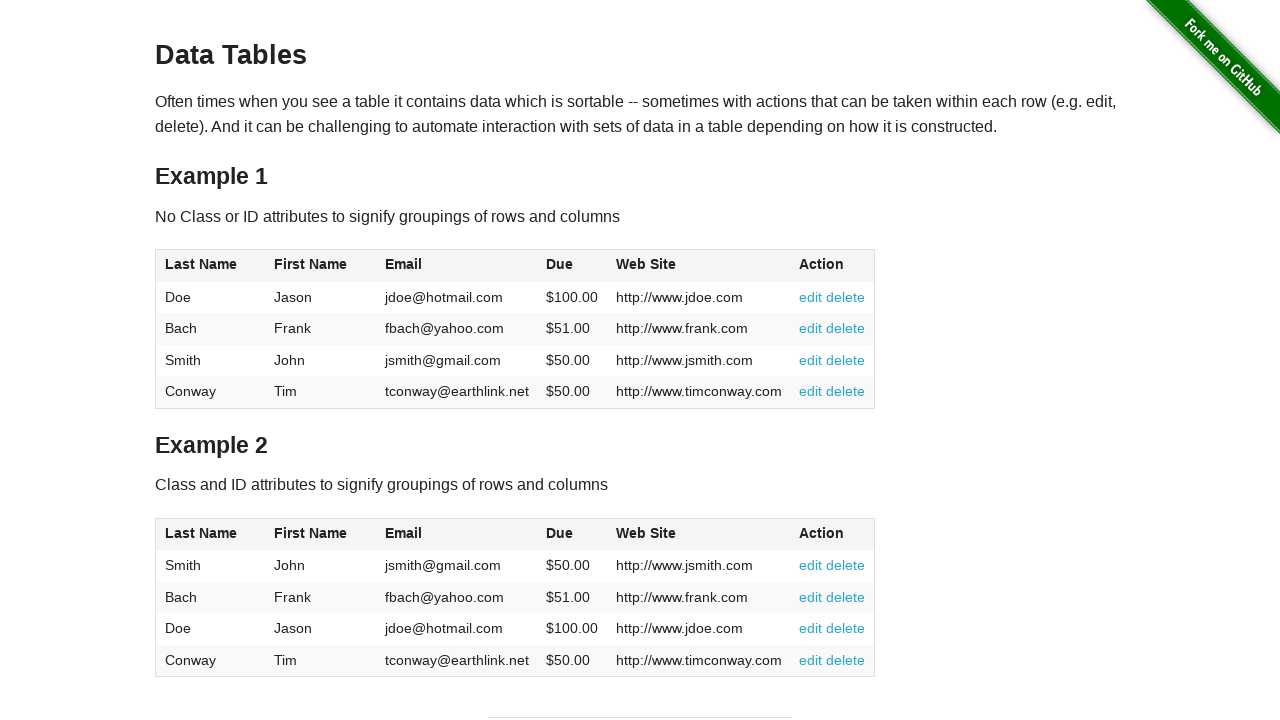

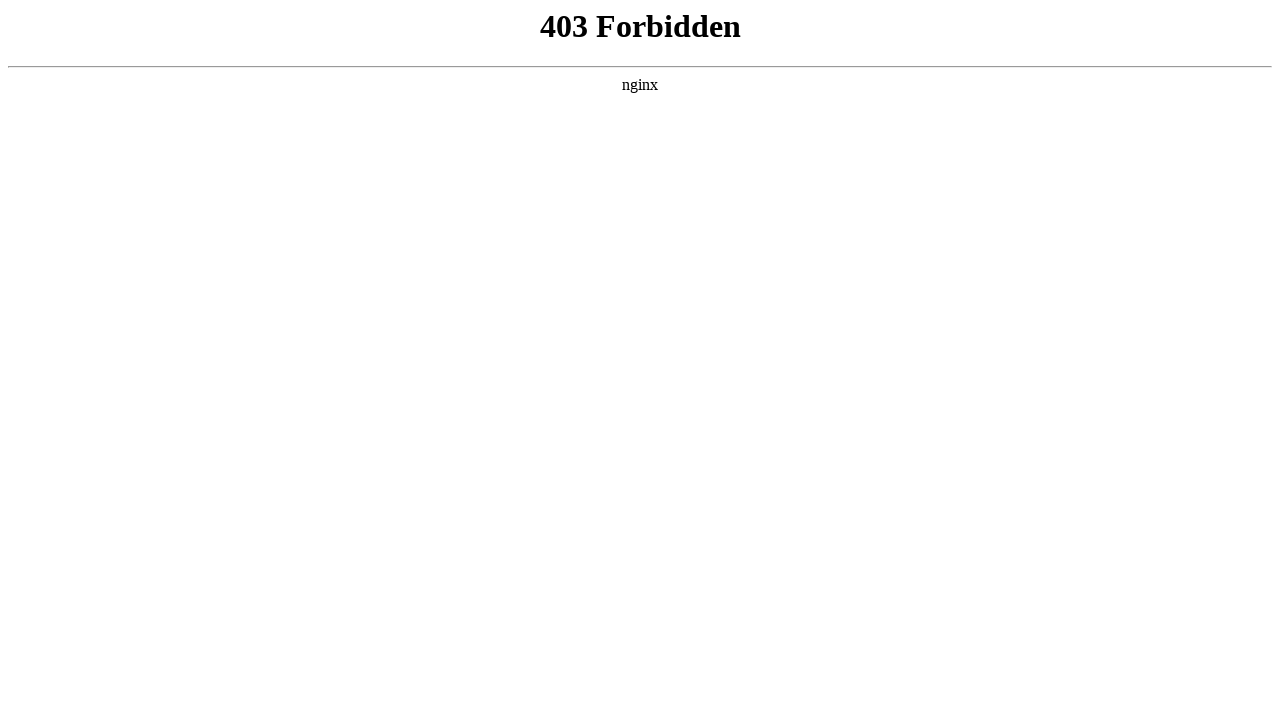